Tests the Back button during gameplay on the 2nd question, verifying the answer selection is preserved.

Starting URL: https://shemsvcollege.github.io/Trivia/

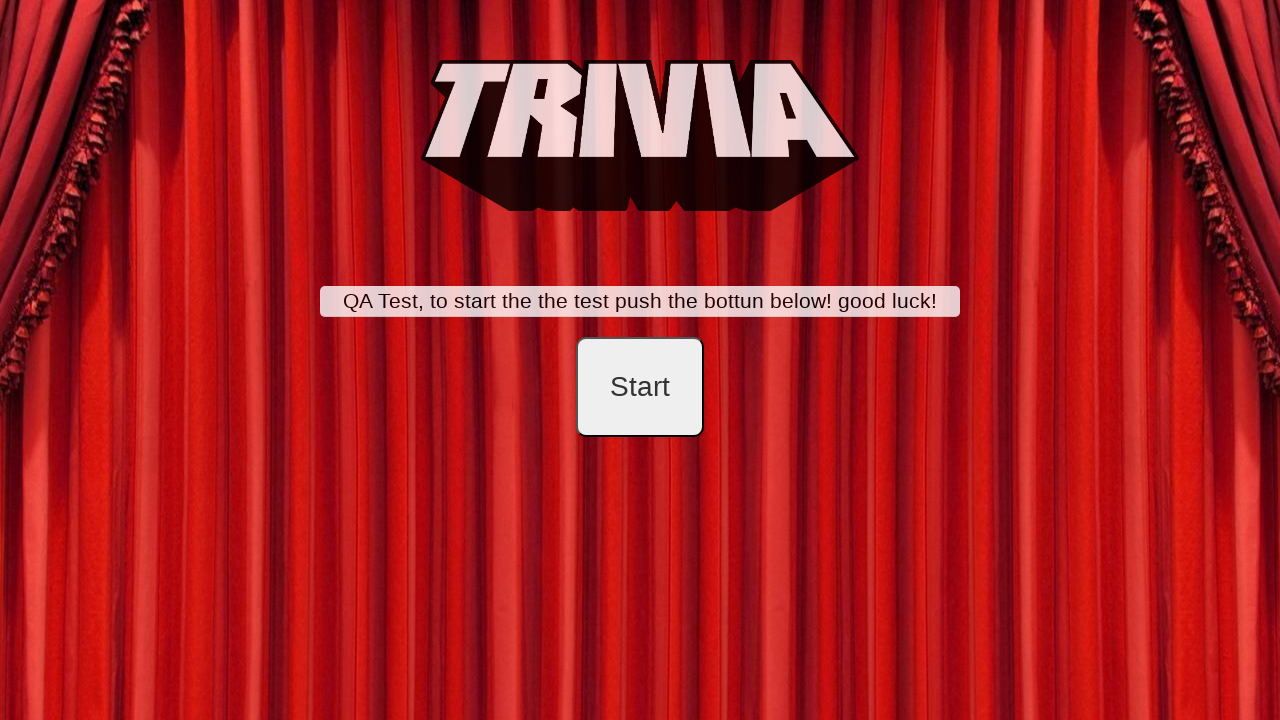

Clicked start button at (640, 387) on #startB
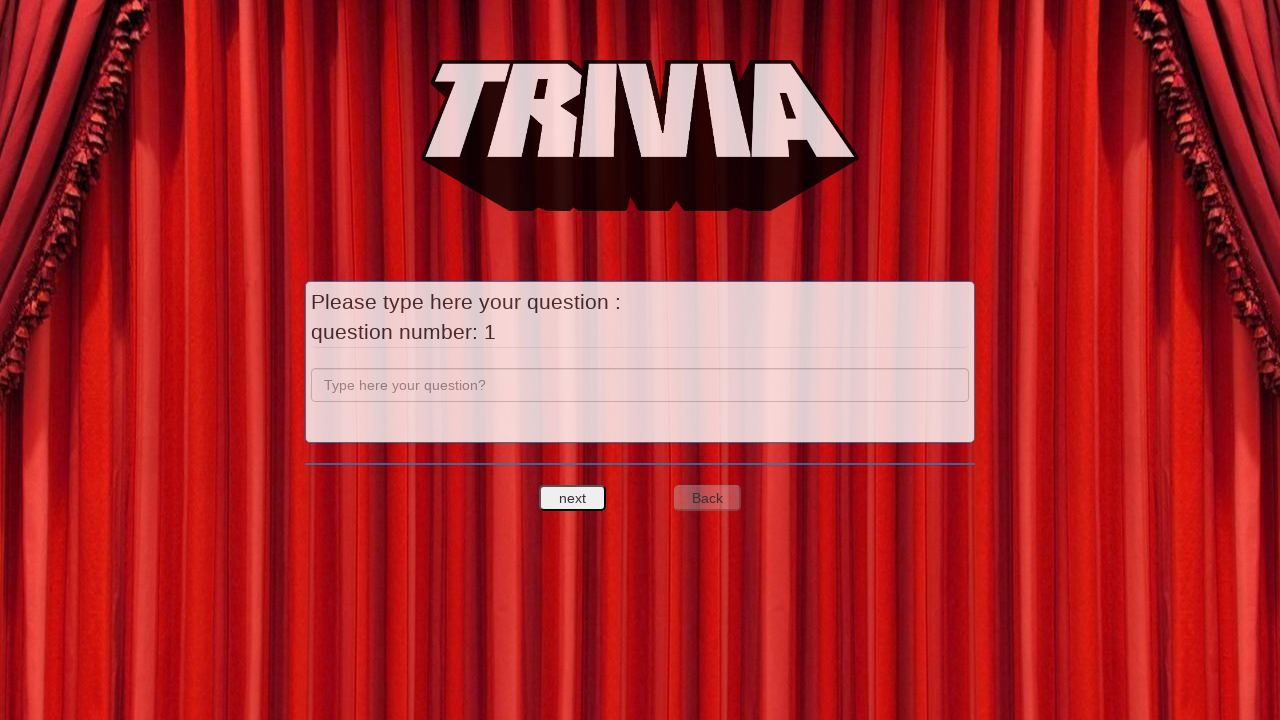

Filled question 1 with 'a' on input[name='question']
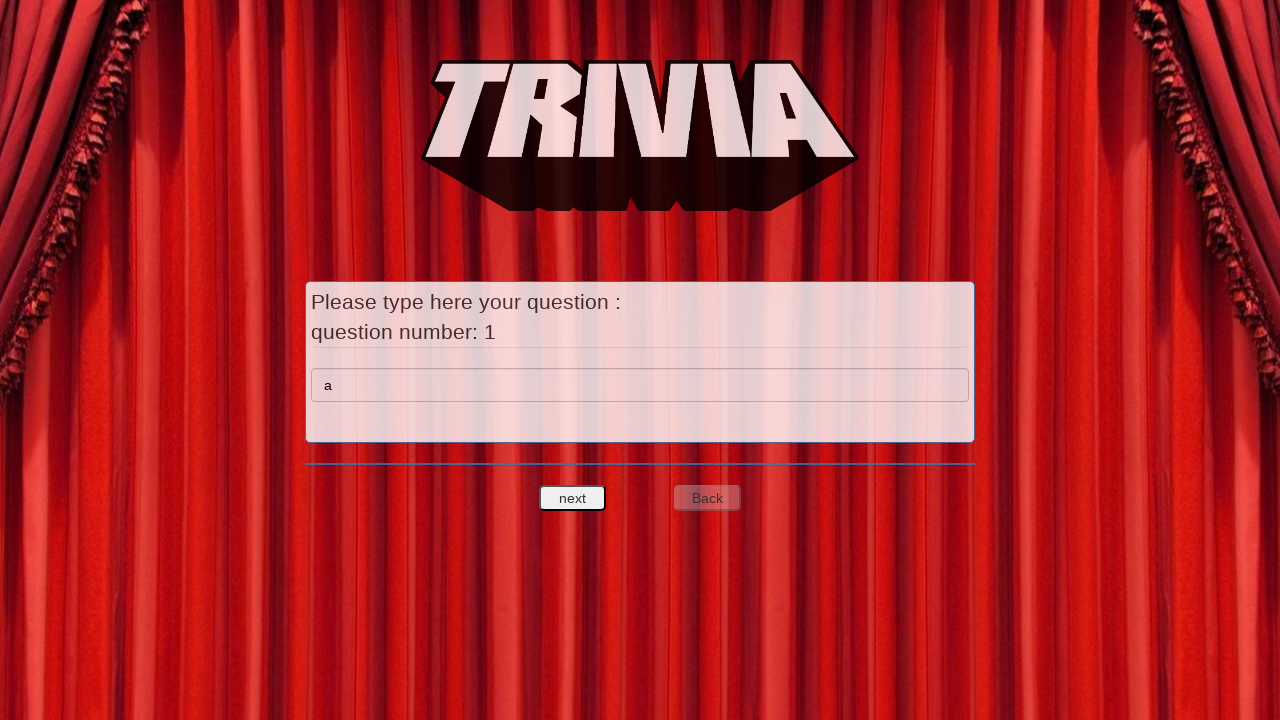

Clicked next question button to proceed to answers section at (573, 498) on #nextquest
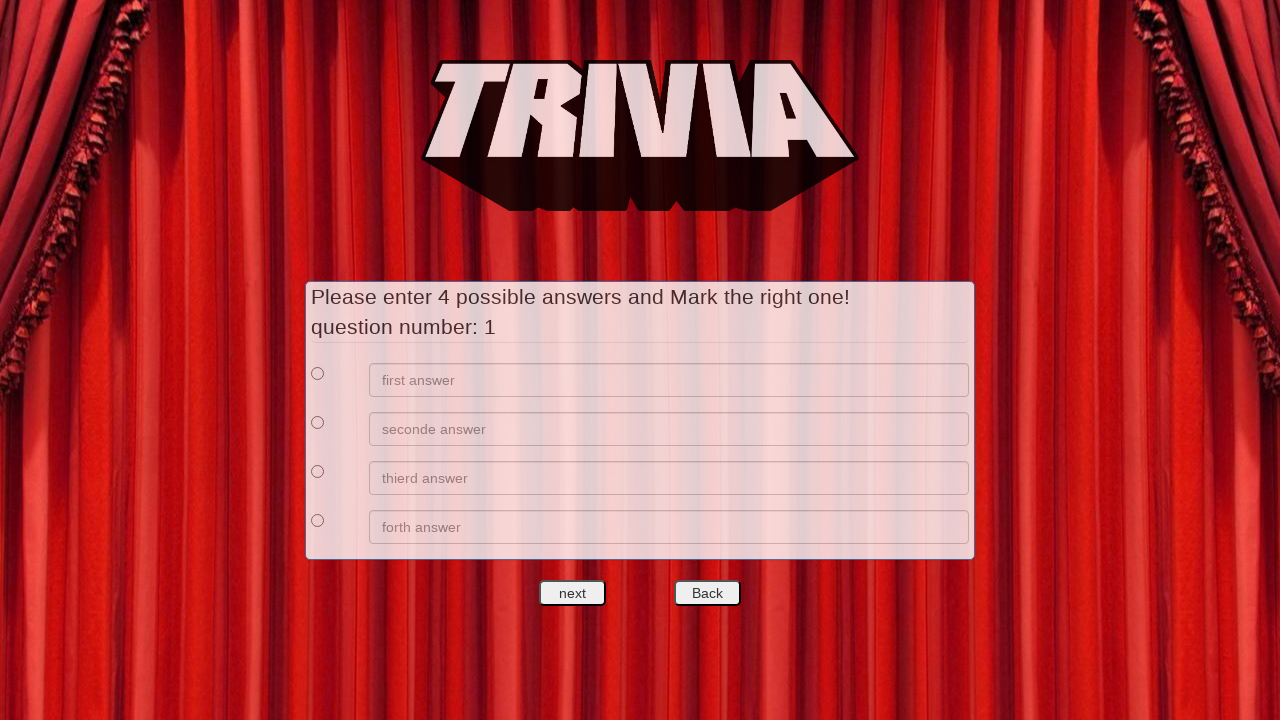

Filled answer 1 of question 1 with 'a' on xpath=//*[@id='answers']/div[1]/div[2]/input
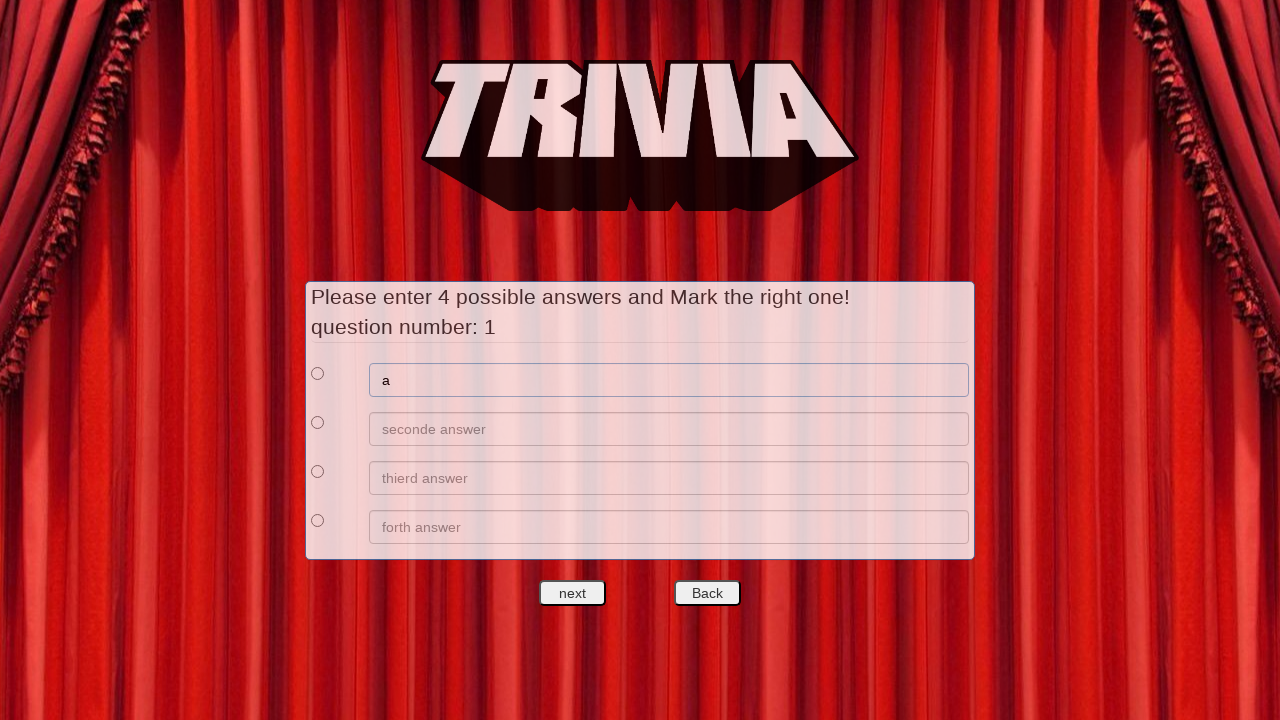

Filled answer 2 of question 1 with 'b' on xpath=//*[@id='answers']/div[2]/div[2]/input
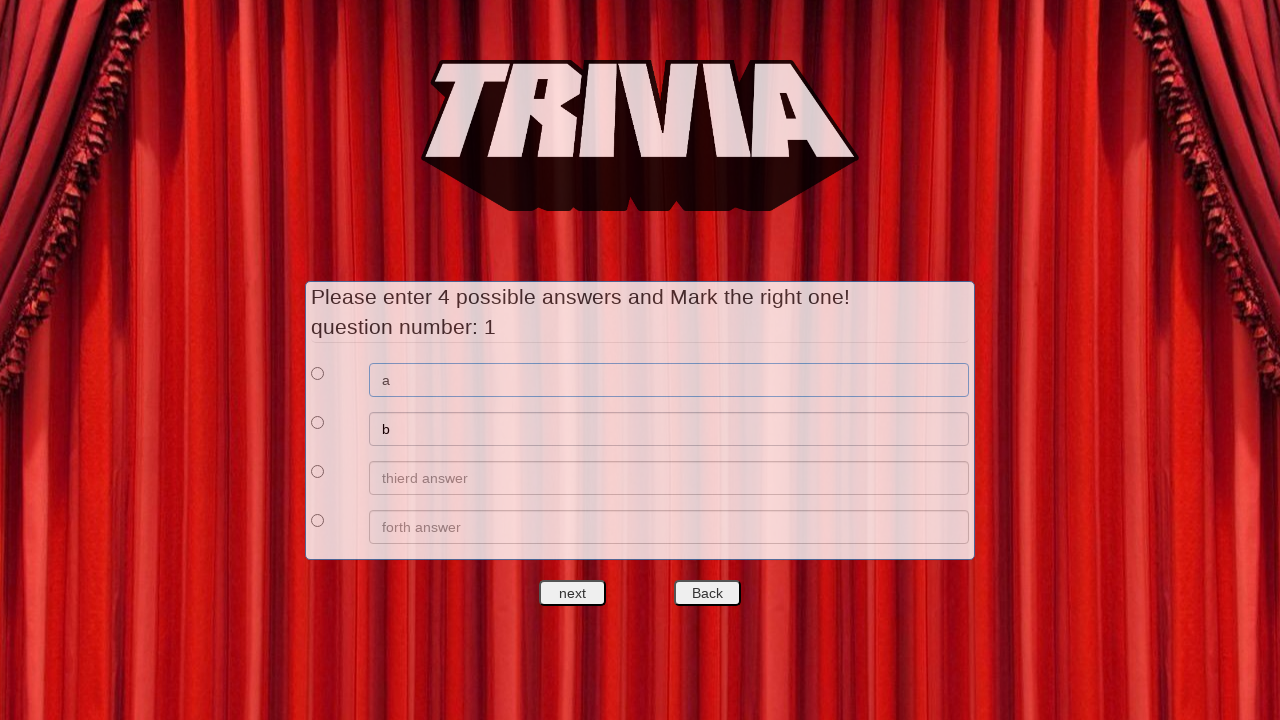

Filled answer 3 of question 1 with 'c' on xpath=//*[@id='answers']/div[3]/div[2]/input
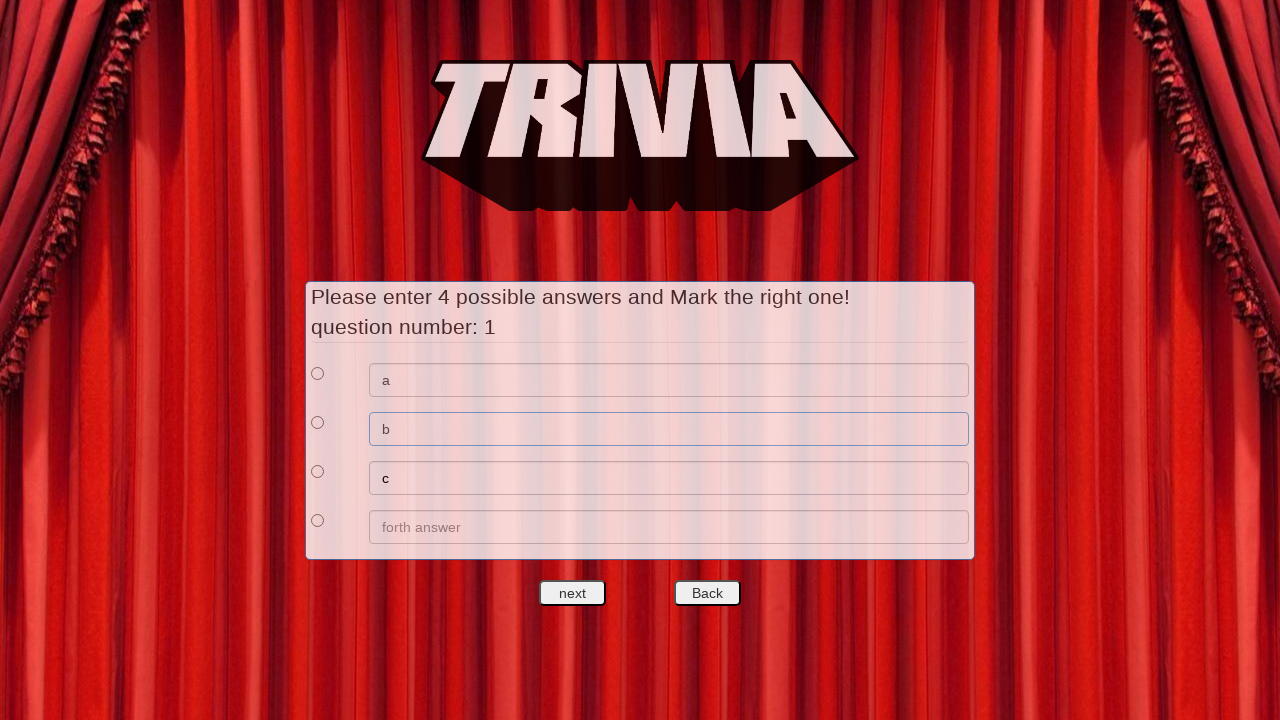

Filled answer 4 of question 1 with 'd' on xpath=//*[@id='answers']/div[4]/div[2]/input
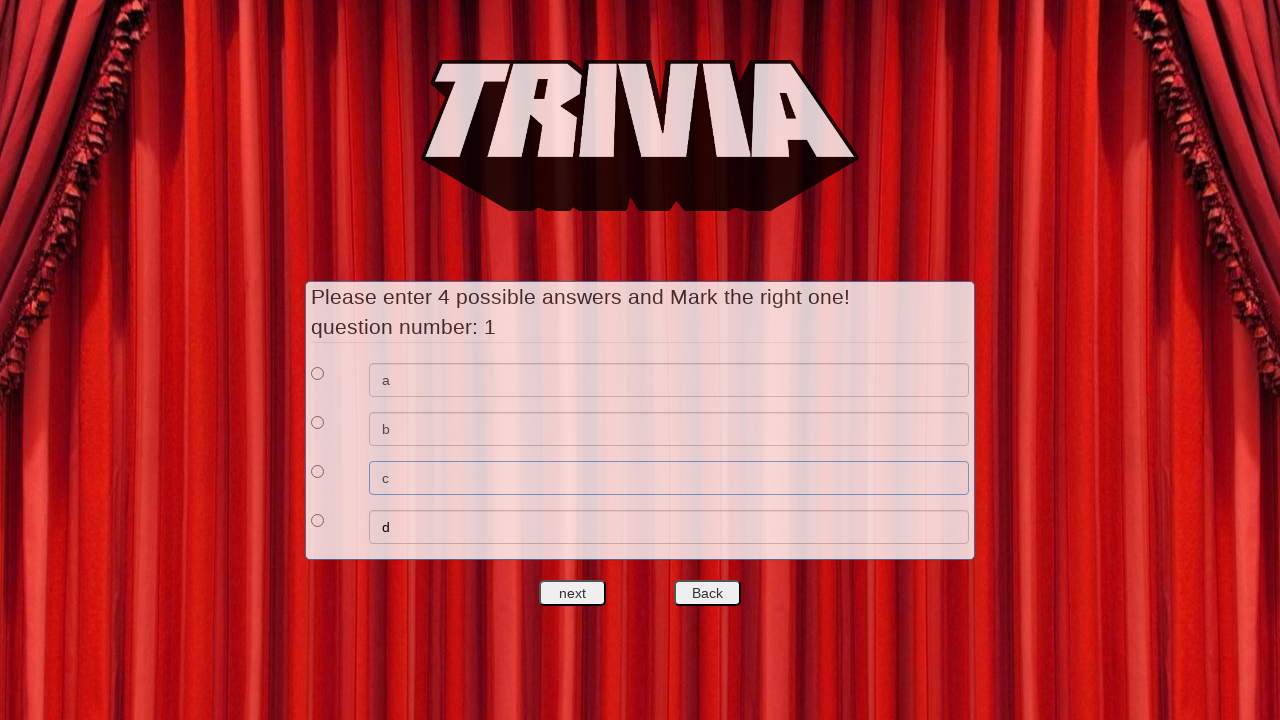

Selected answer 1 as correct for question 1 at (318, 373) on xpath=//*[@id='answers']/div[1]/div[1]/input
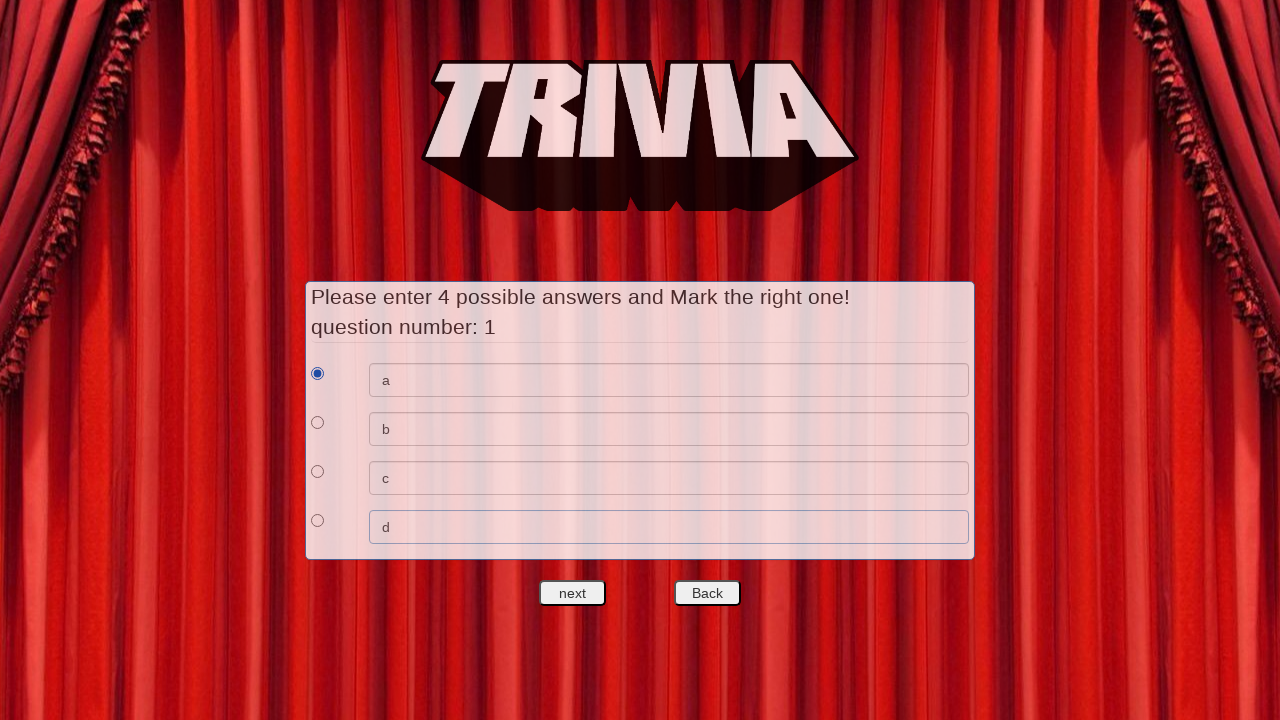

Clicked next question button to proceed to question 2 at (573, 593) on #nextquest
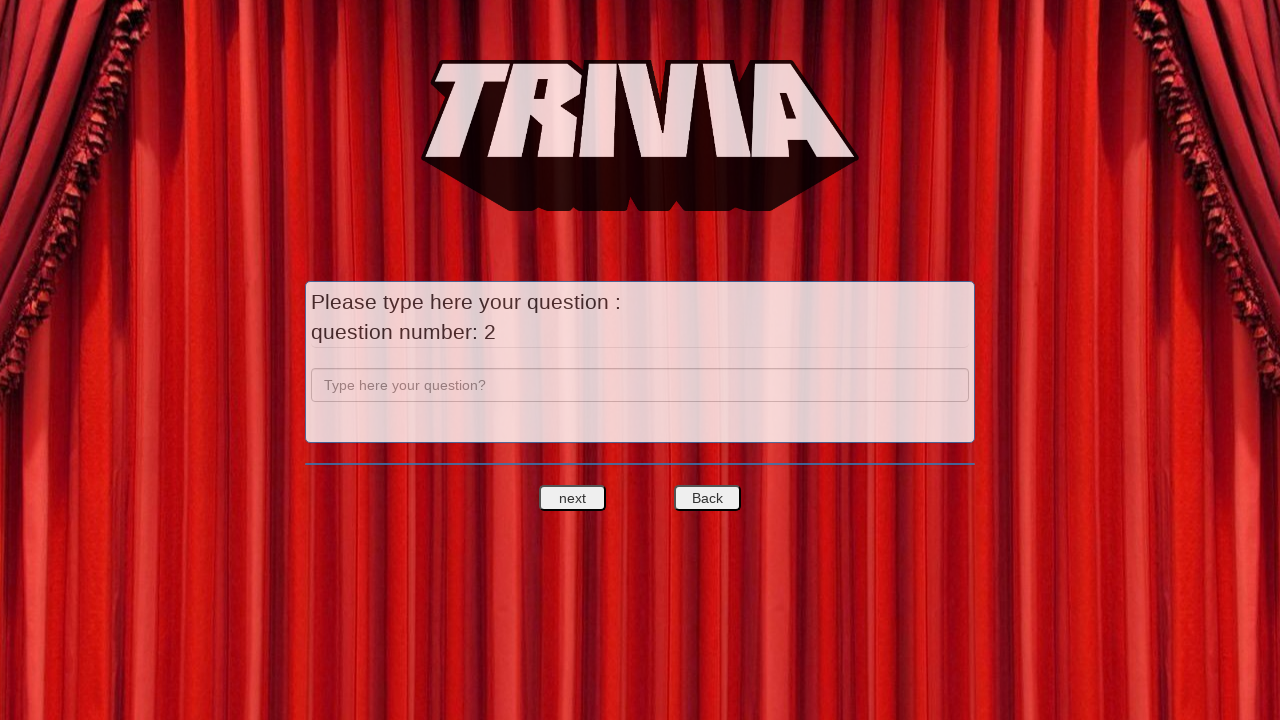

Filled question 2 with 'b' on input[name='question']
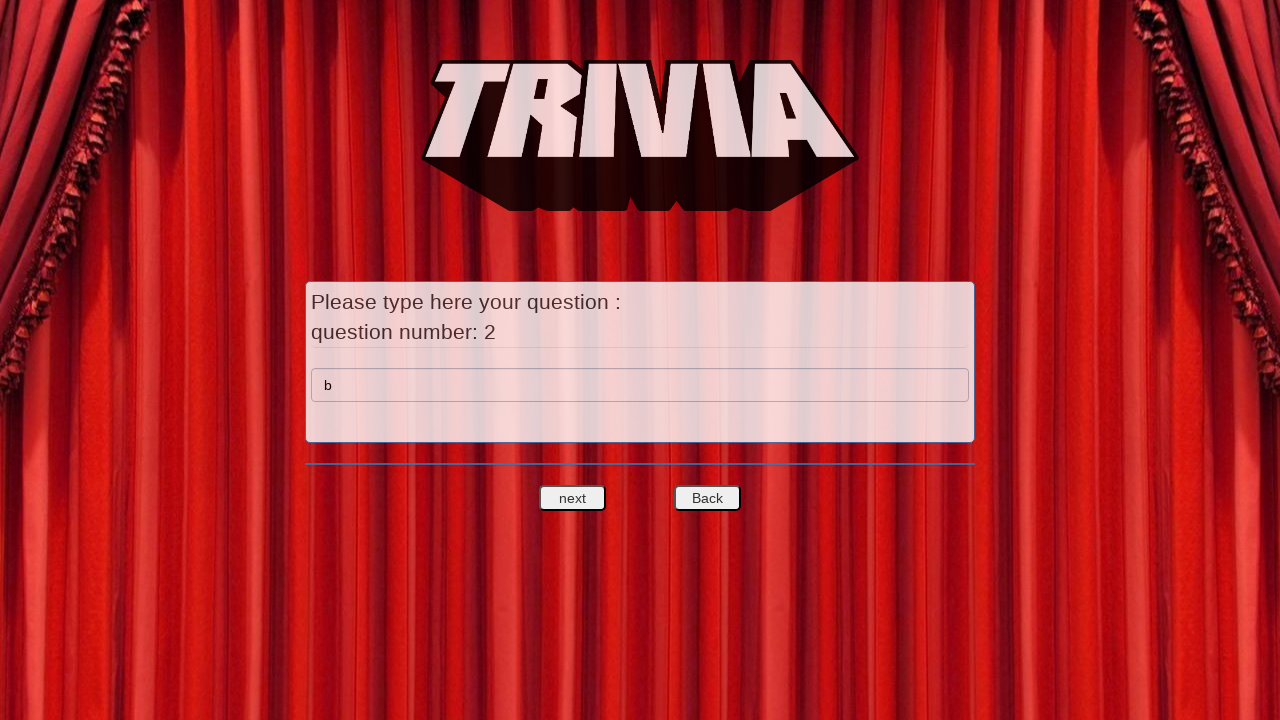

Clicked next question button to proceed to answers section at (573, 498) on #nextquest
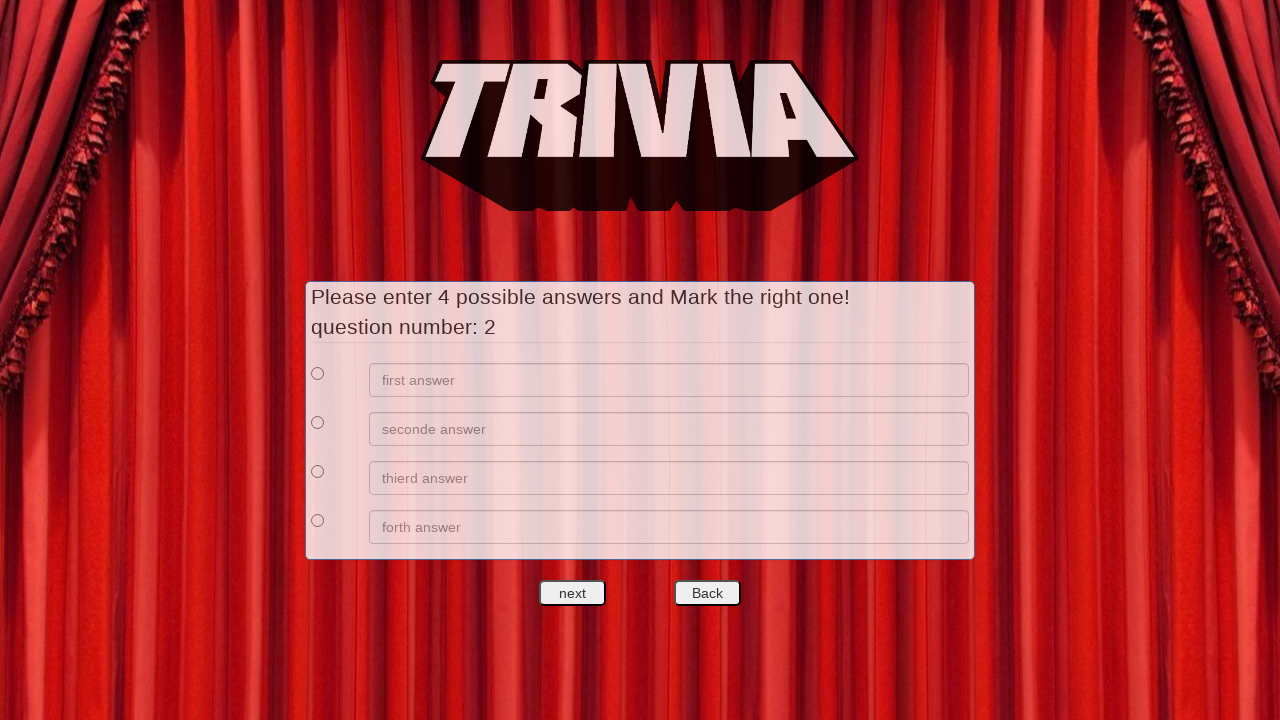

Filled answer 1 of question 2 with 'e' on xpath=//*[@id='answers']/div[1]/div[2]/input
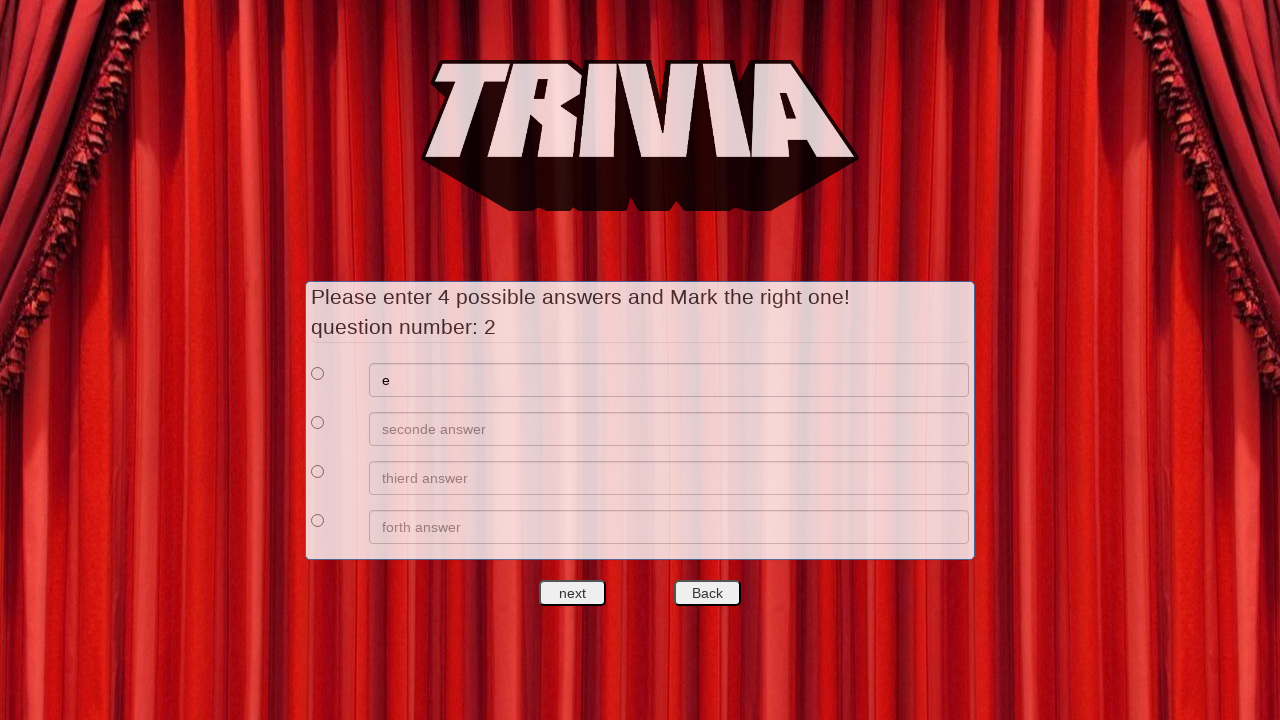

Filled answer 2 of question 2 with 'f' on xpath=//*[@id='answers']/div[2]/div[2]/input
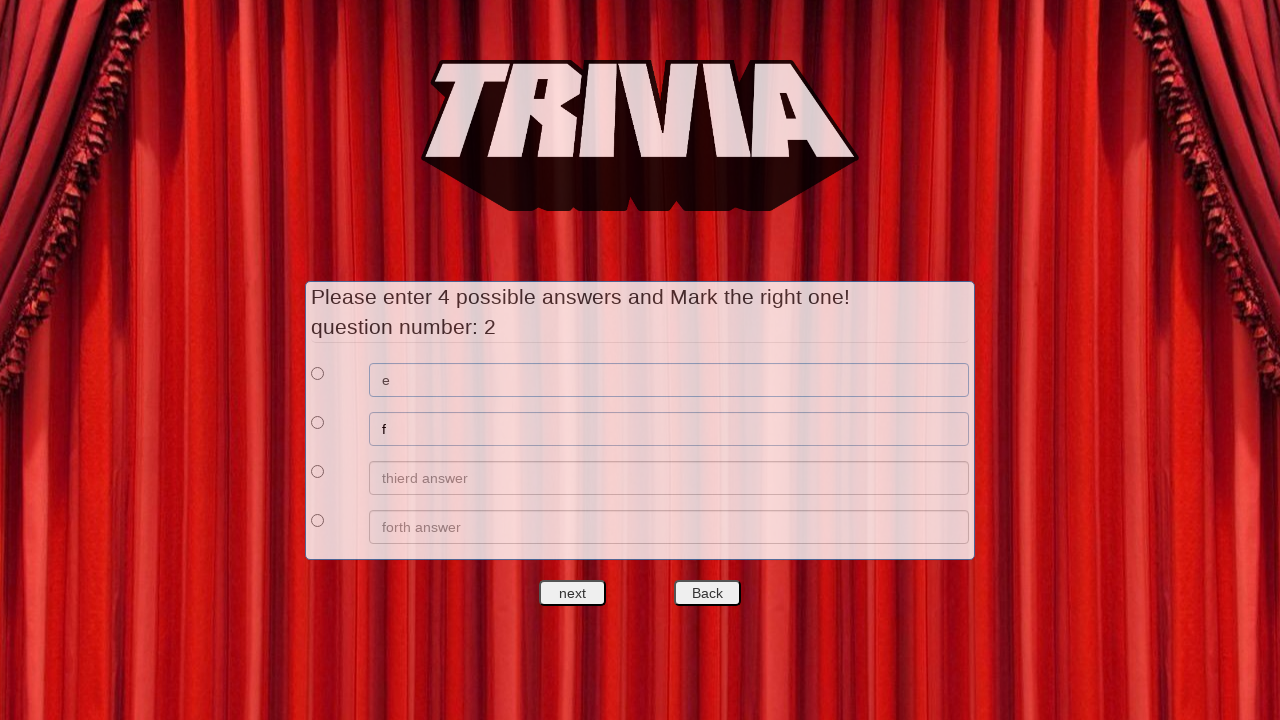

Filled answer 3 of question 2 with 'g' on xpath=//*[@id='answers']/div[3]/div[2]/input
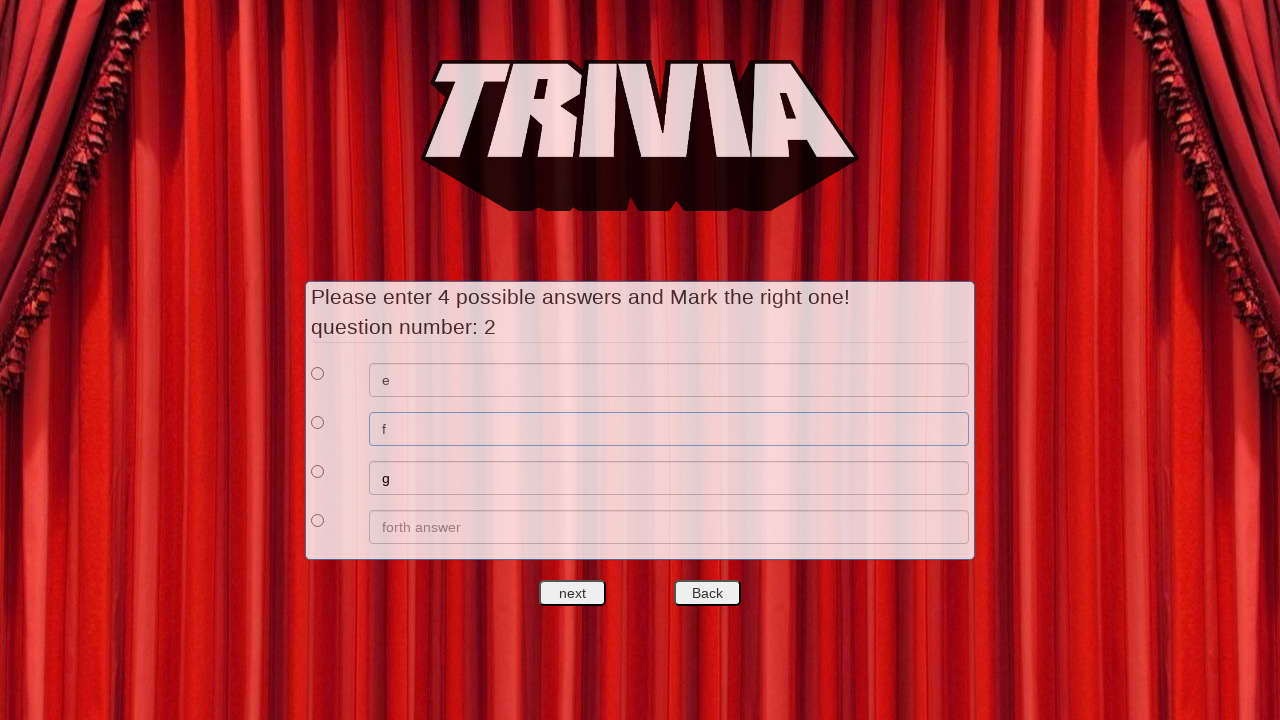

Filled answer 4 of question 2 with 'h' on xpath=//*[@id='answers']/div[4]/div[2]/input
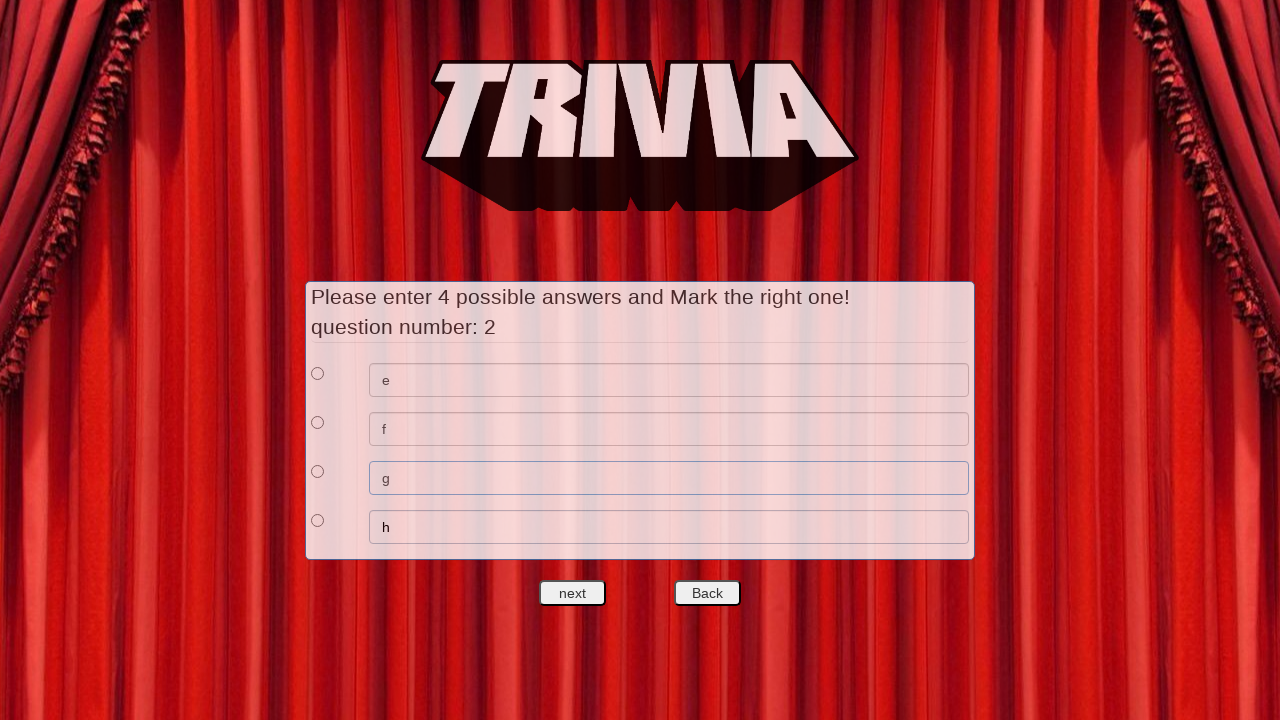

Selected answer 1 as correct for question 2 at (318, 373) on xpath=//*[@id='answers']/div[1]/div[1]/input
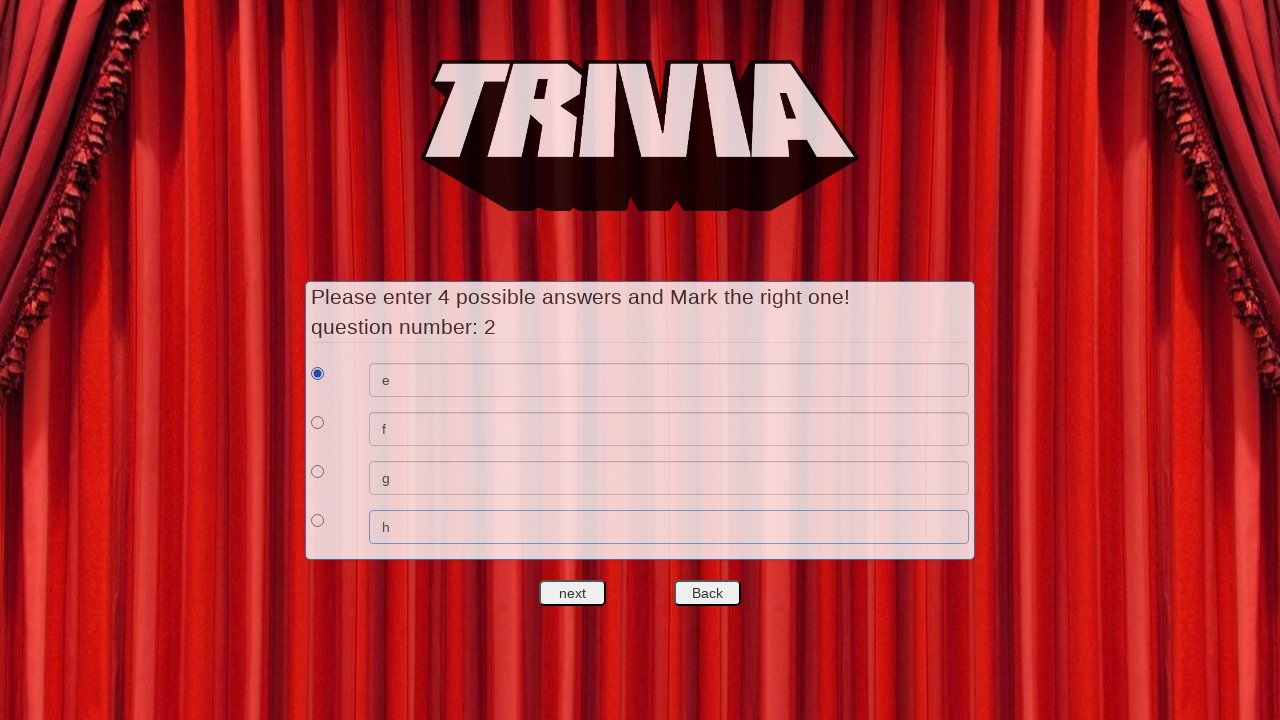

Clicked next question button to proceed to question 3 at (573, 593) on #nextquest
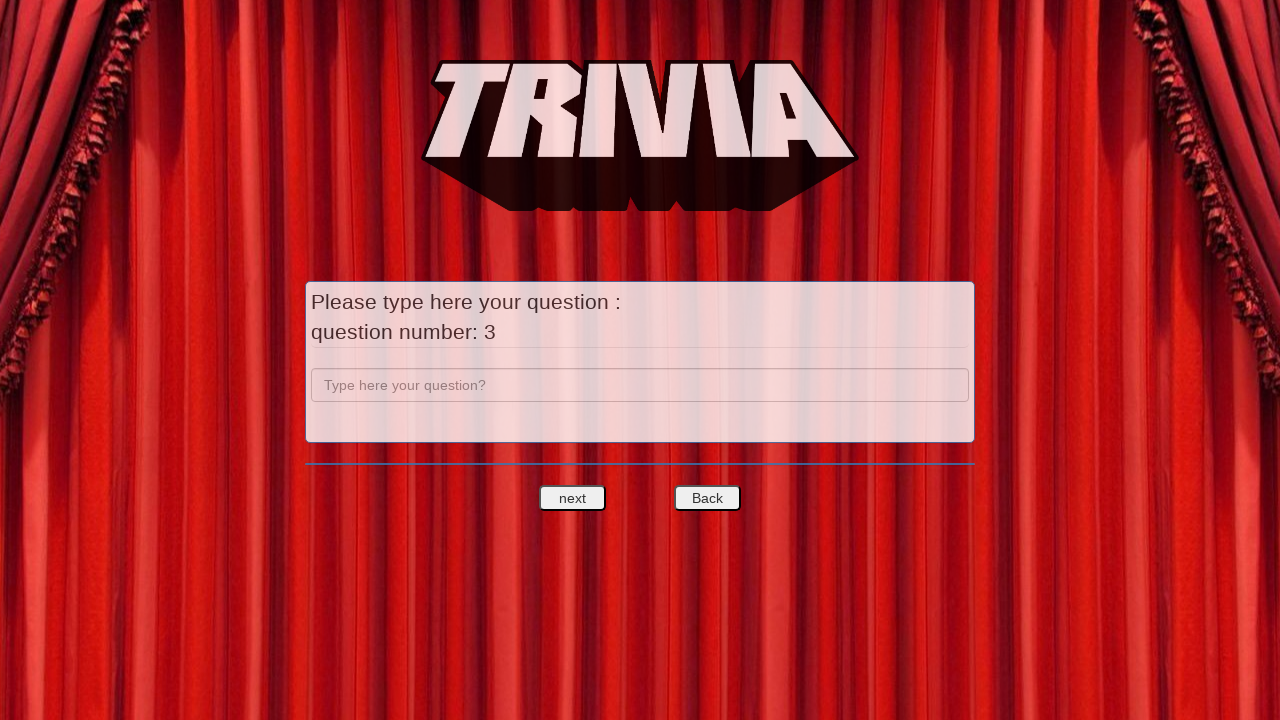

Filled question 3 with 'c' on input[name='question']
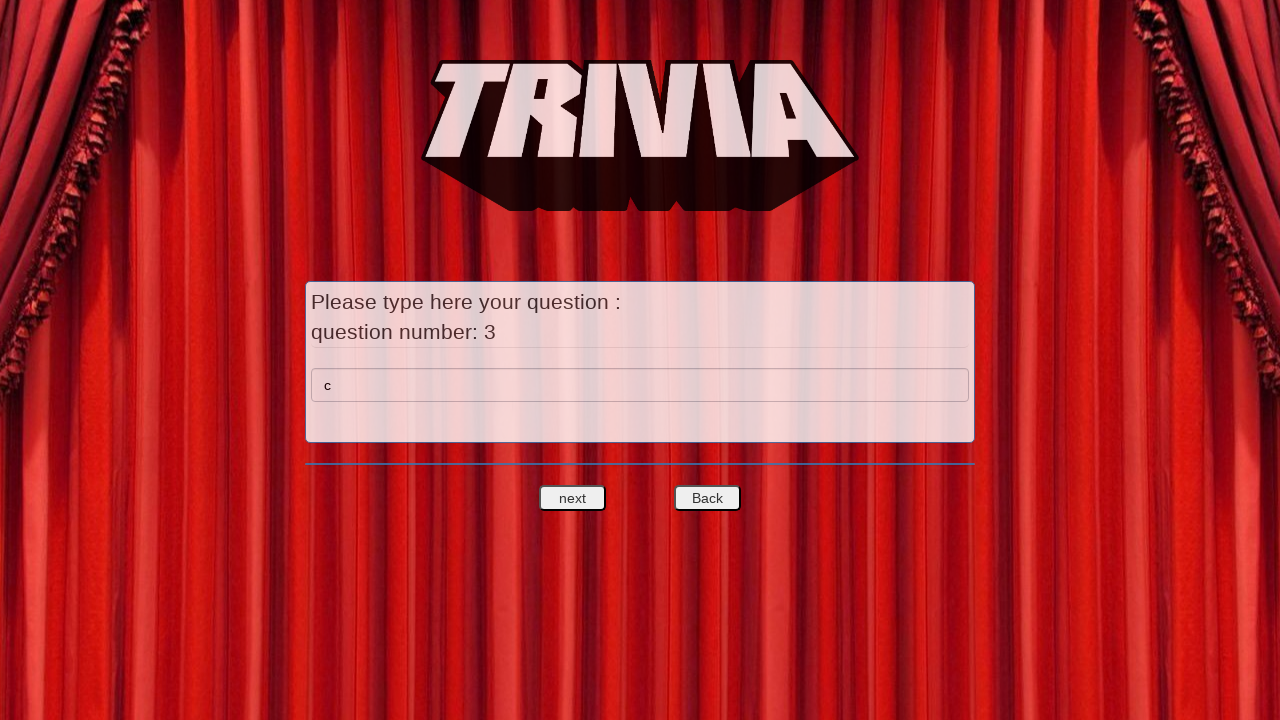

Clicked next question button to proceed to answers section at (573, 498) on #nextquest
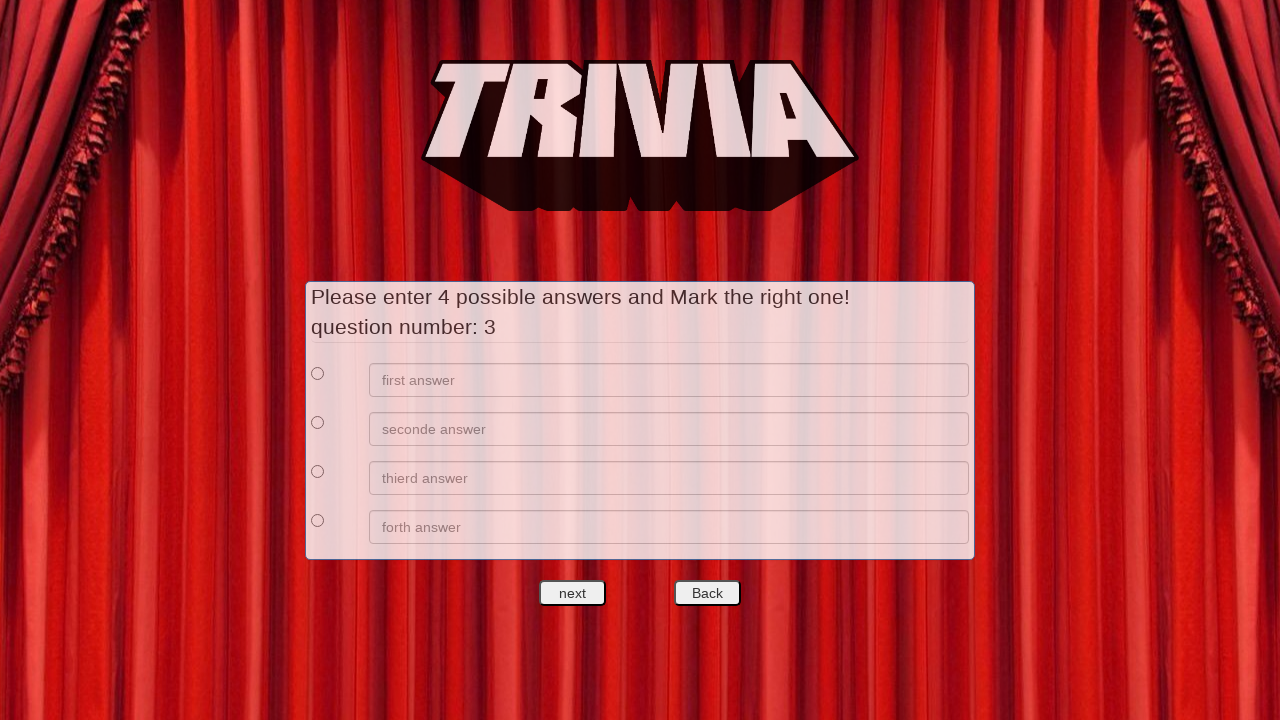

Filled answer 1 of question 3 with 'i' on xpath=//*[@id='answers']/div[1]/div[2]/input
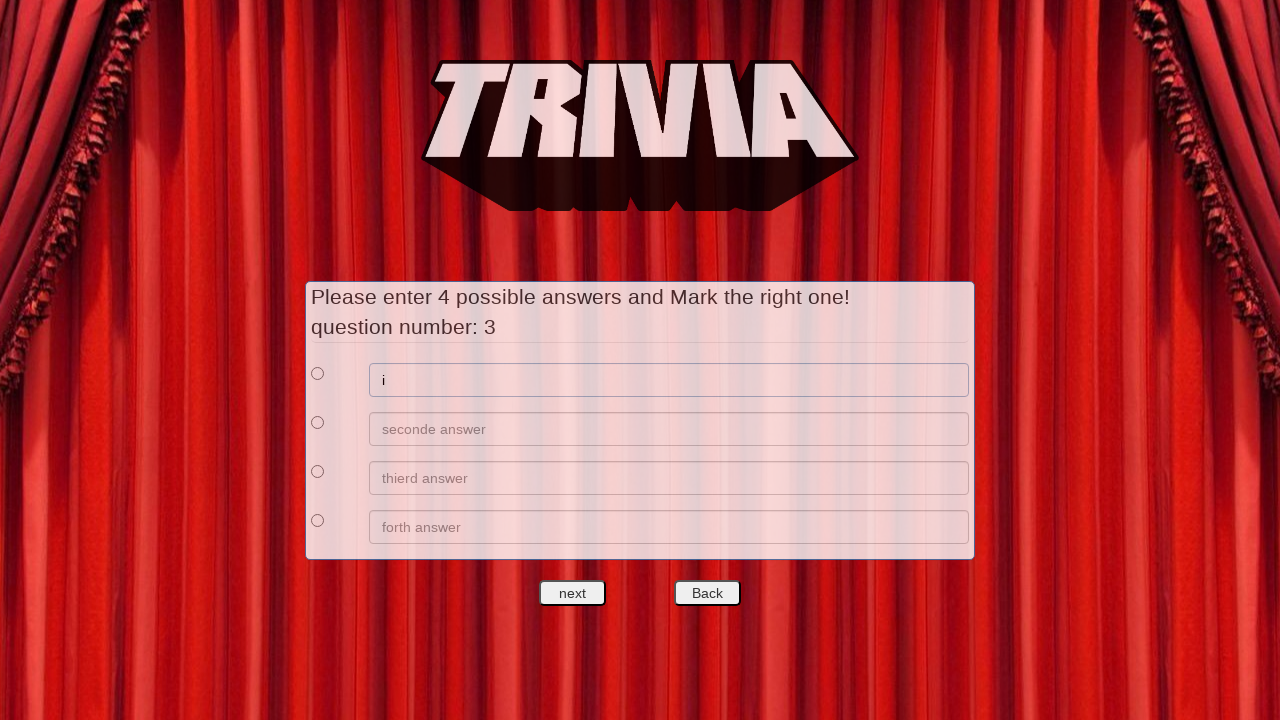

Filled answer 2 of question 3 with 'j' on xpath=//*[@id='answers']/div[2]/div[2]/input
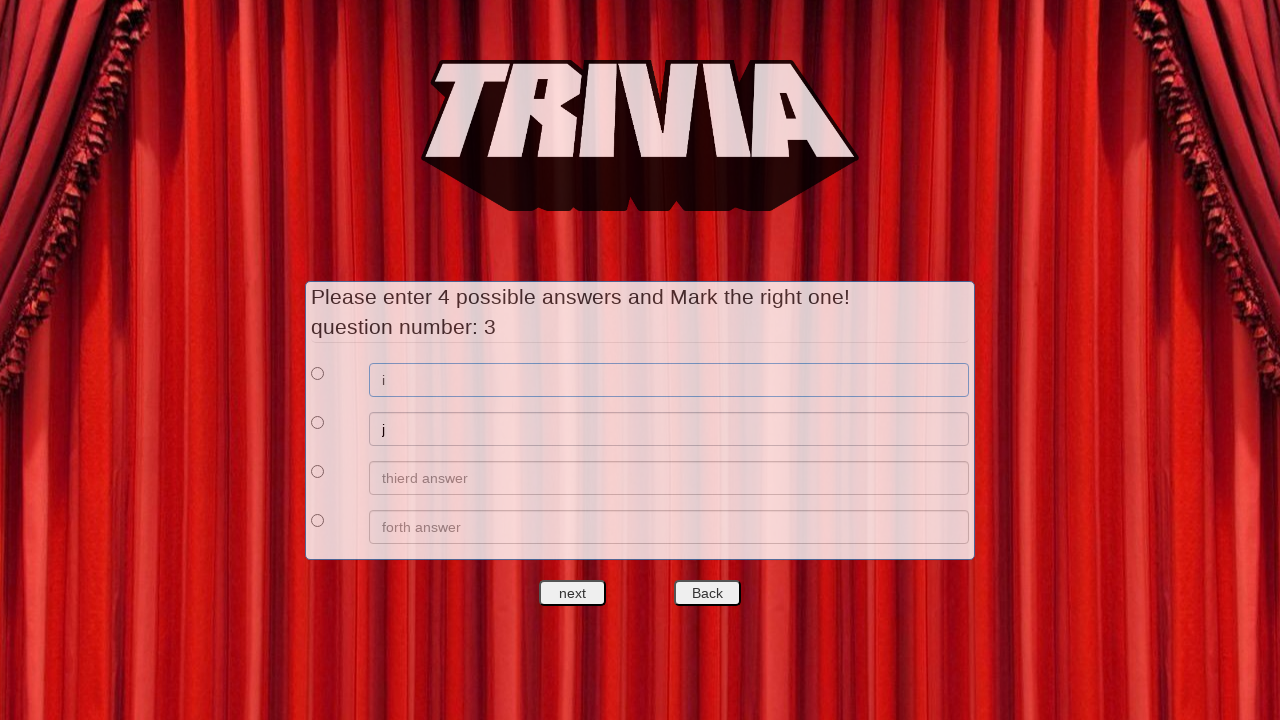

Filled answer 3 of question 3 with 'k' on xpath=//*[@id='answers']/div[3]/div[2]/input
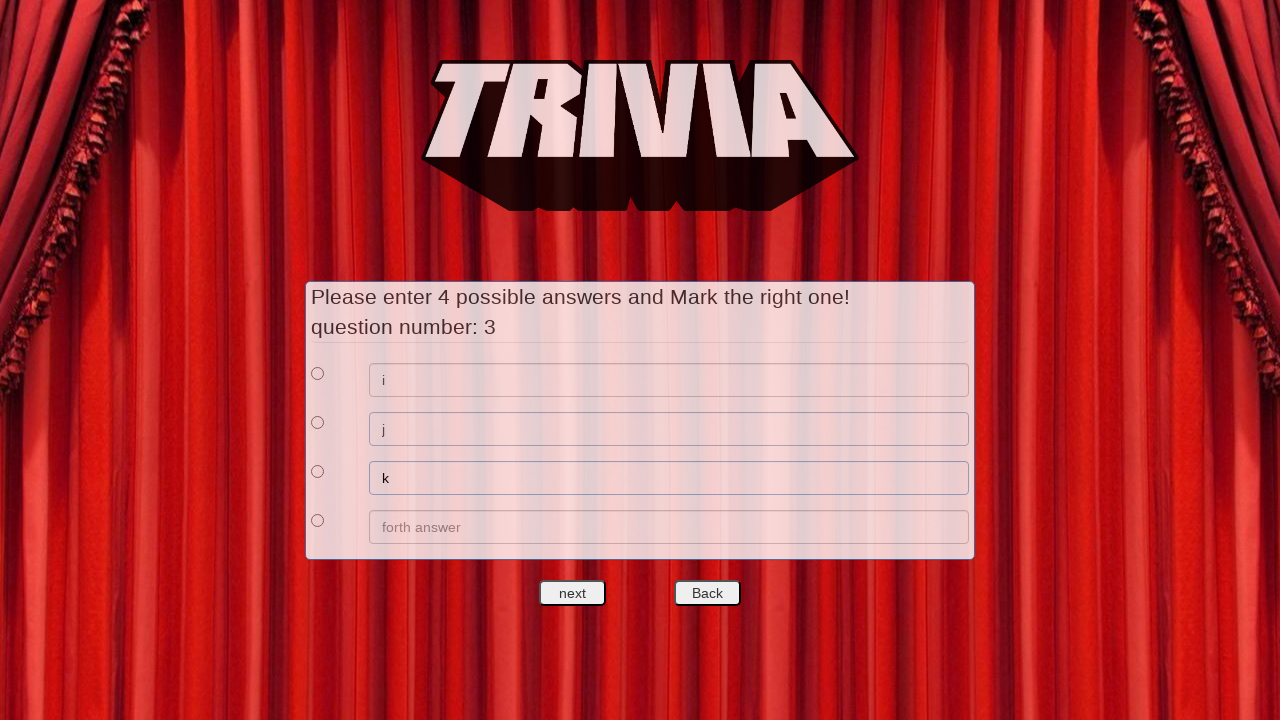

Filled answer 4 of question 3 with 'l' on xpath=//*[@id='answers']/div[4]/div[2]/input
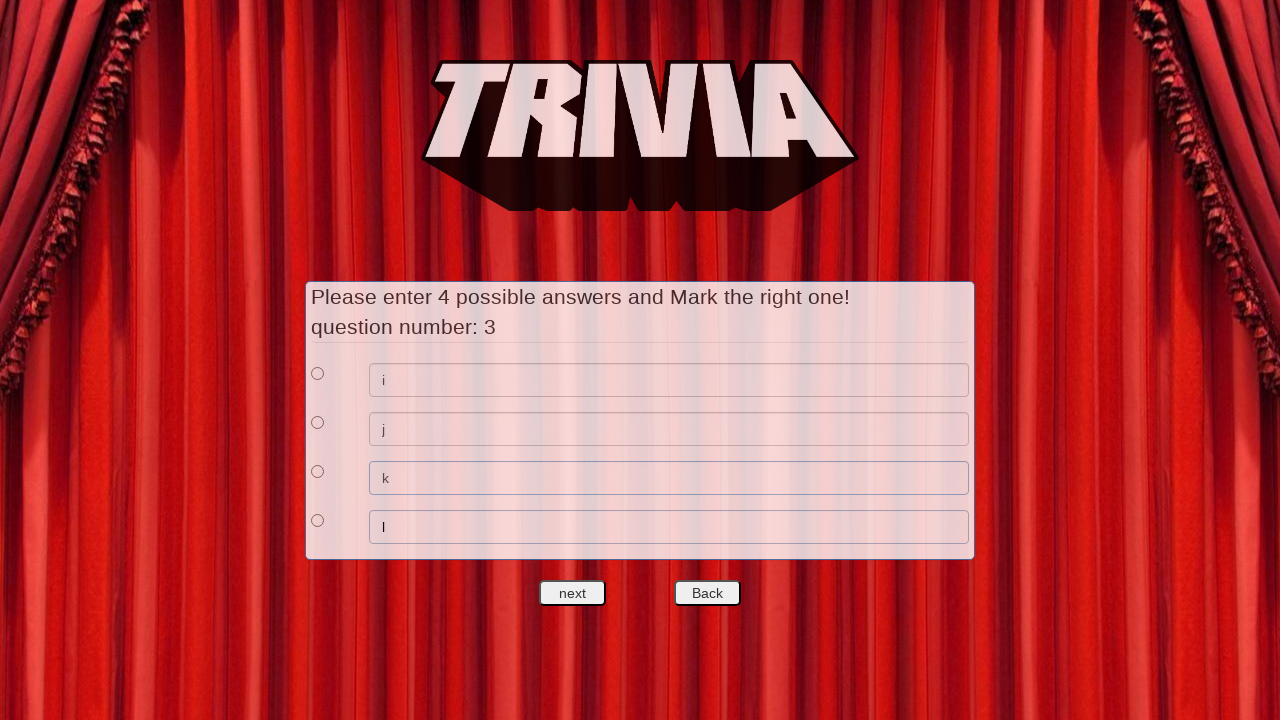

Selected answer 1 as correct for question 3 at (318, 373) on xpath=//*[@id='answers']/div[1]/div[1]/input
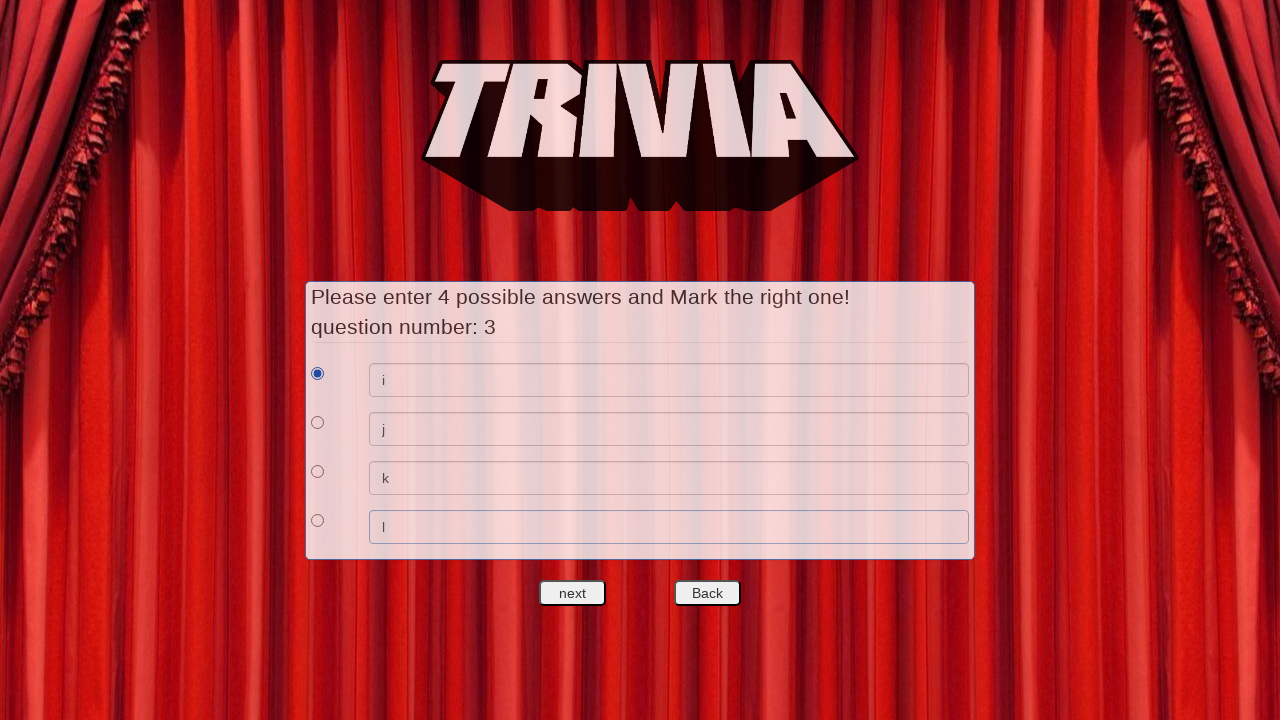

Clicked next question button to finish setup at (573, 593) on #nextquest
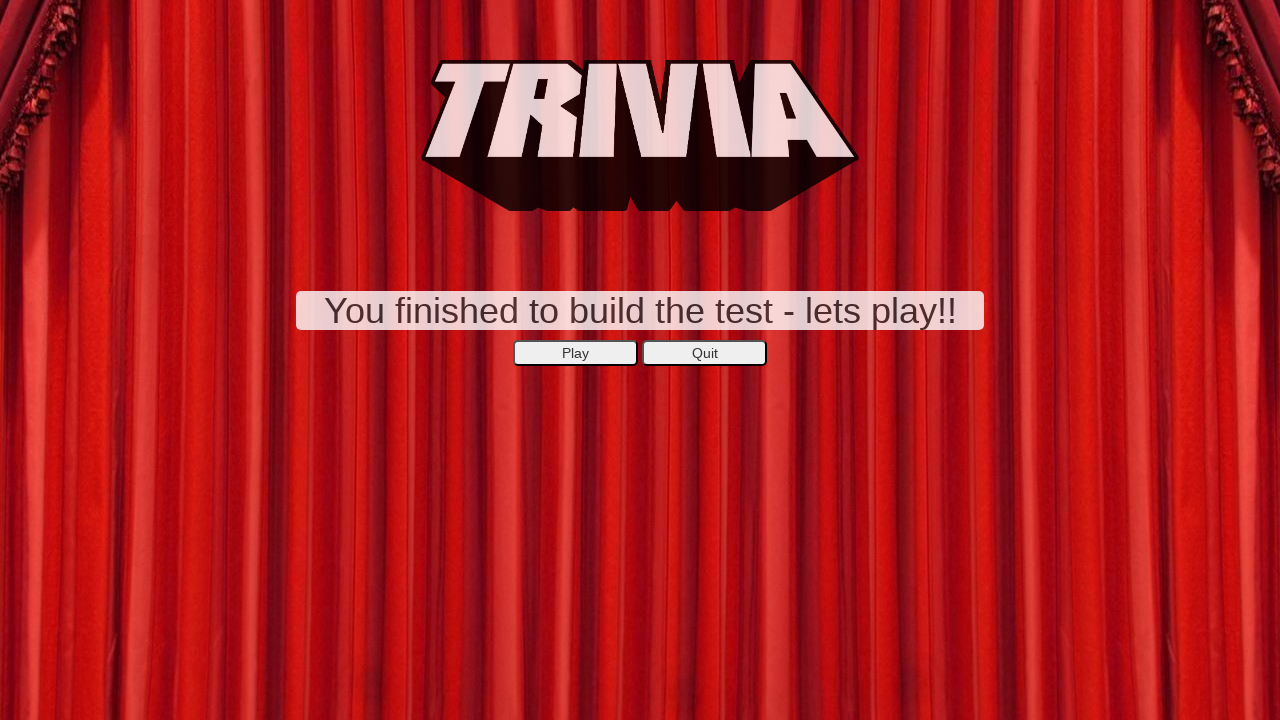

Clicked start game button at (576, 353) on xpath=//*[@id='secondepage']/center/button[1]
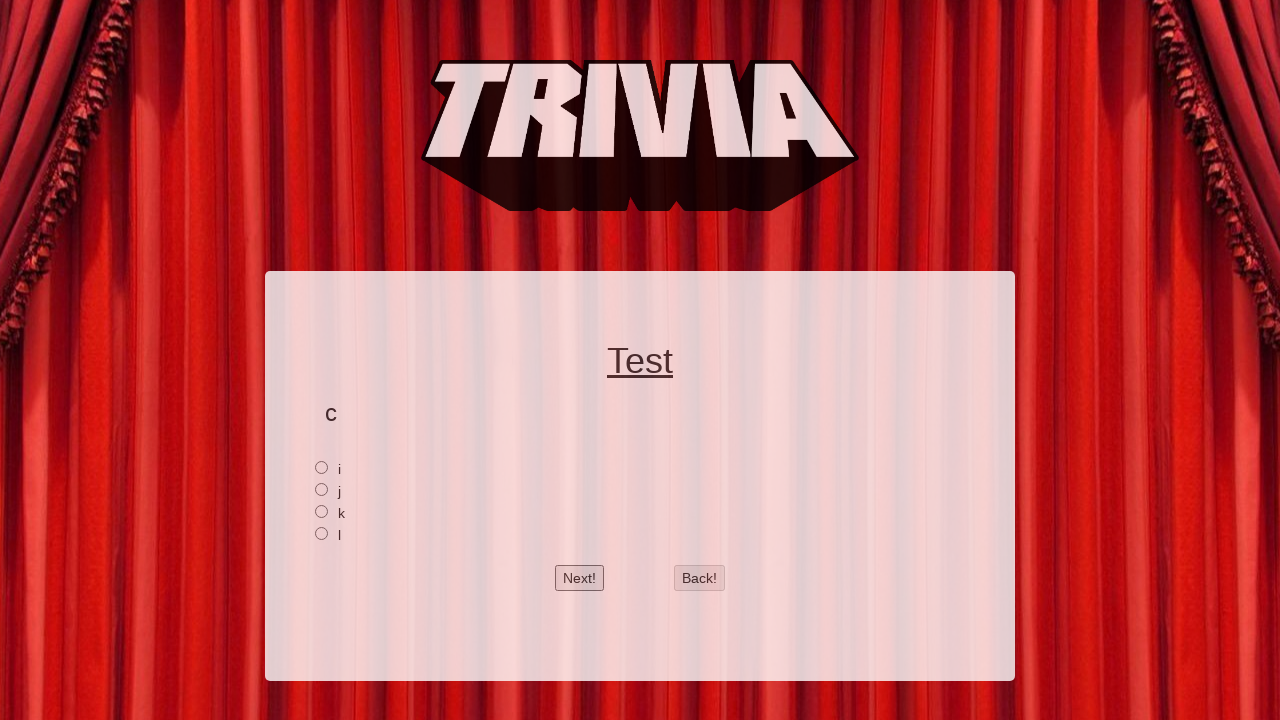

Selected answer option 1 for question 1 at (322, 467) on xpath=//*[@id='2']/input[1]
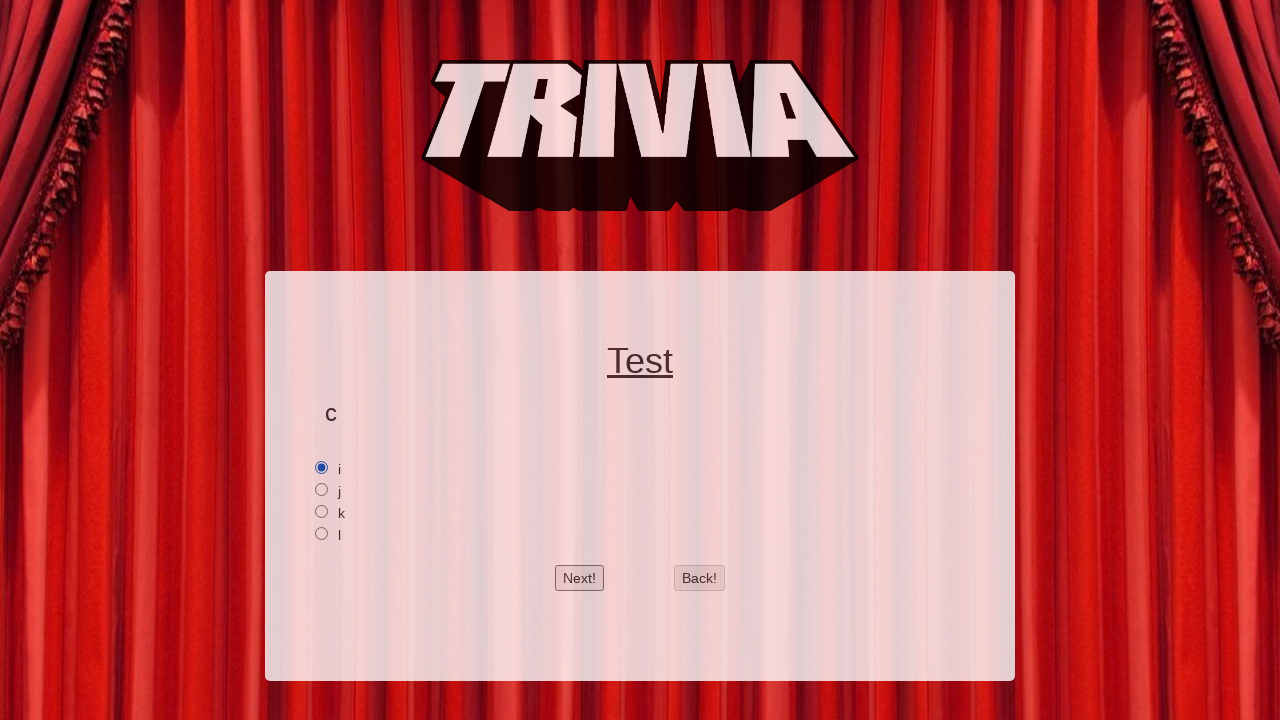

Clicked next button to advance to question 2 at (580, 578) on #btnnext
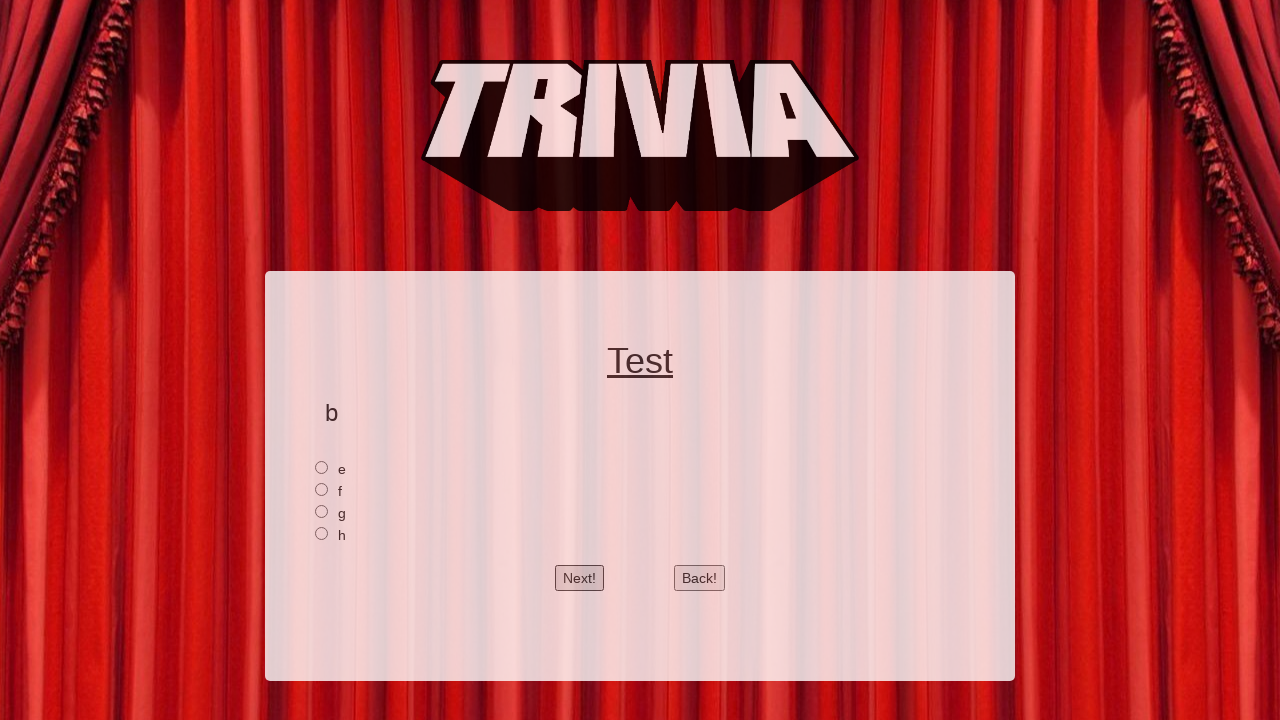

Clicked back button during gameplay at (700, 578) on #btnback
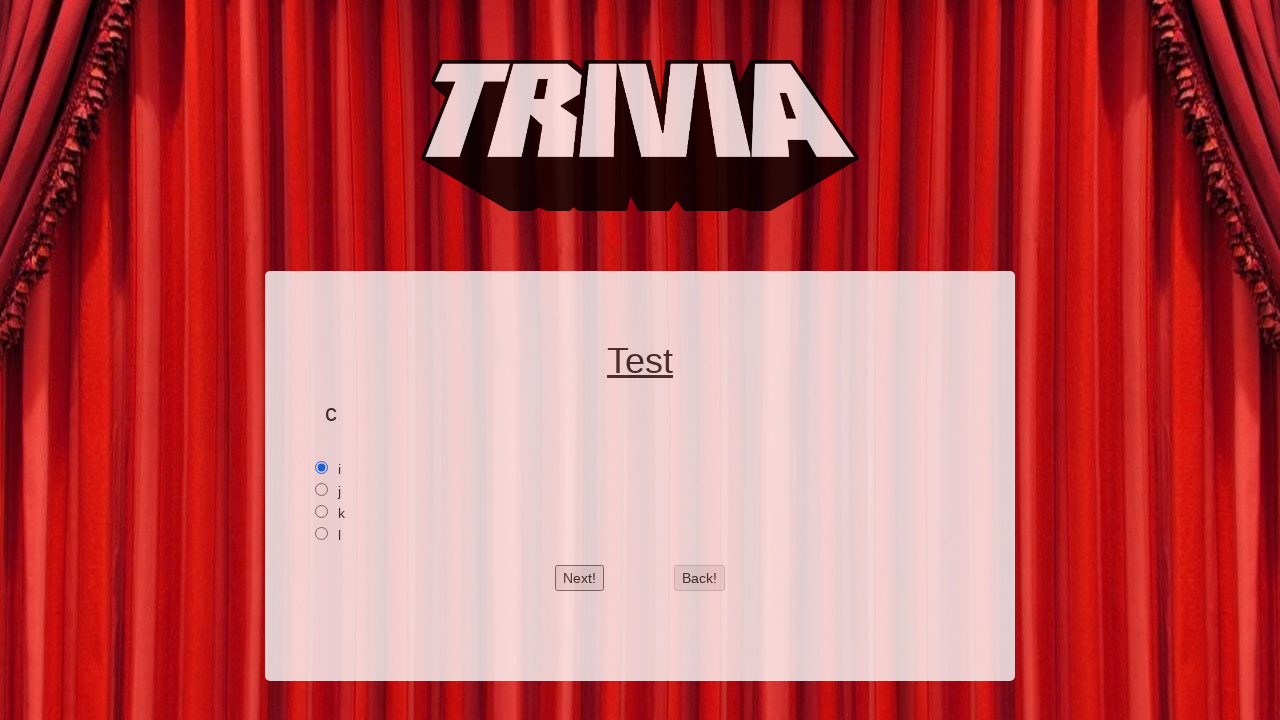

Verified that answer selection is preserved after clicking back button
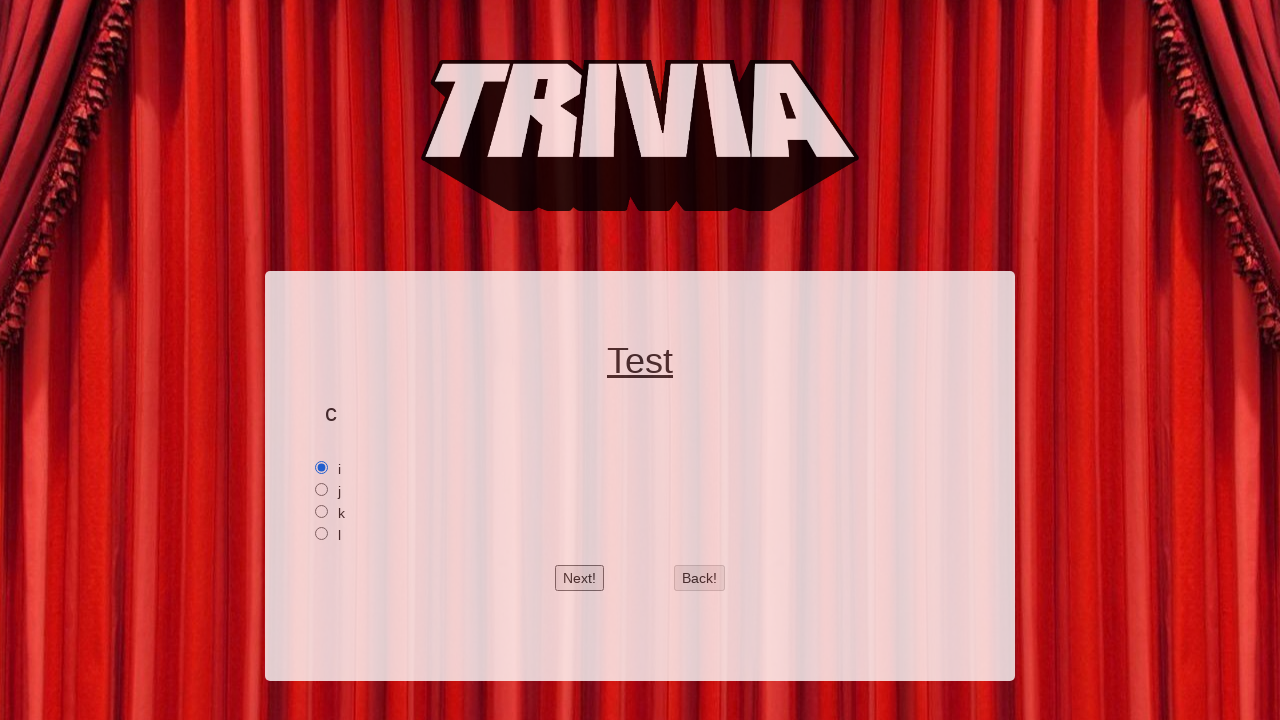

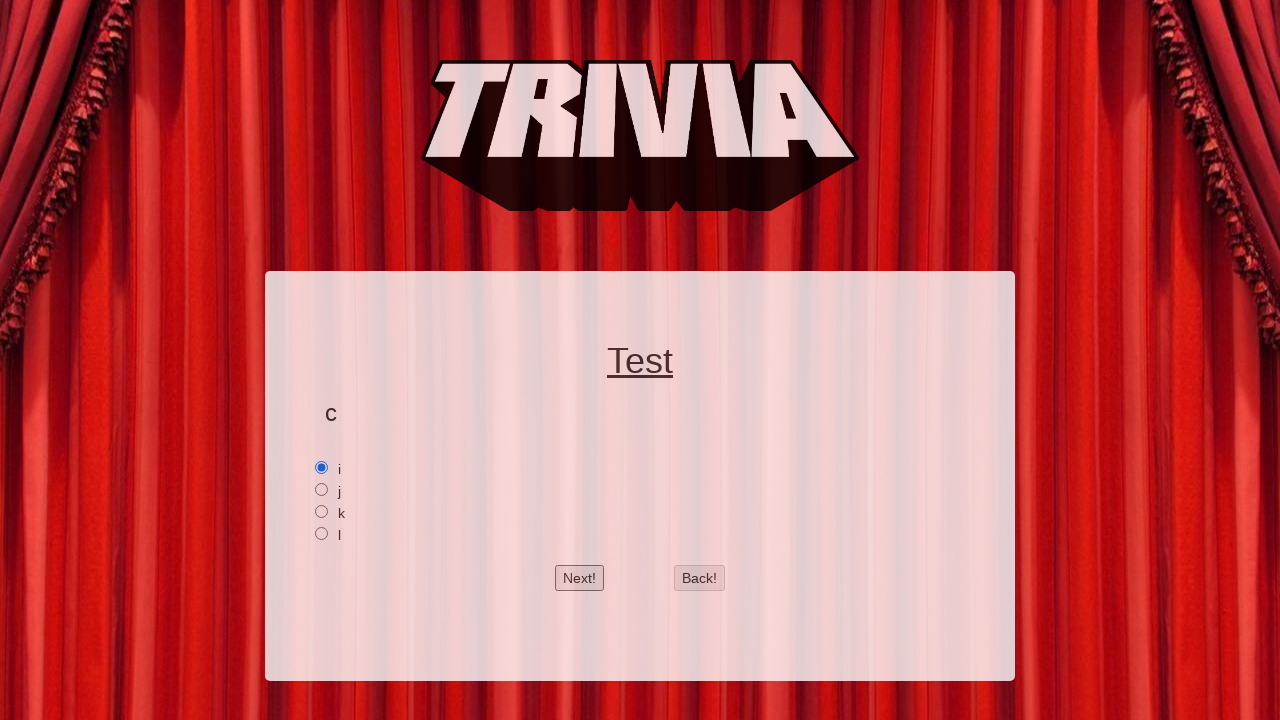